Tests checkbox functionality by locating two checkboxes and clicking them if they are not already selected.

Starting URL: https://the-internet.herokuapp.com/checkboxes

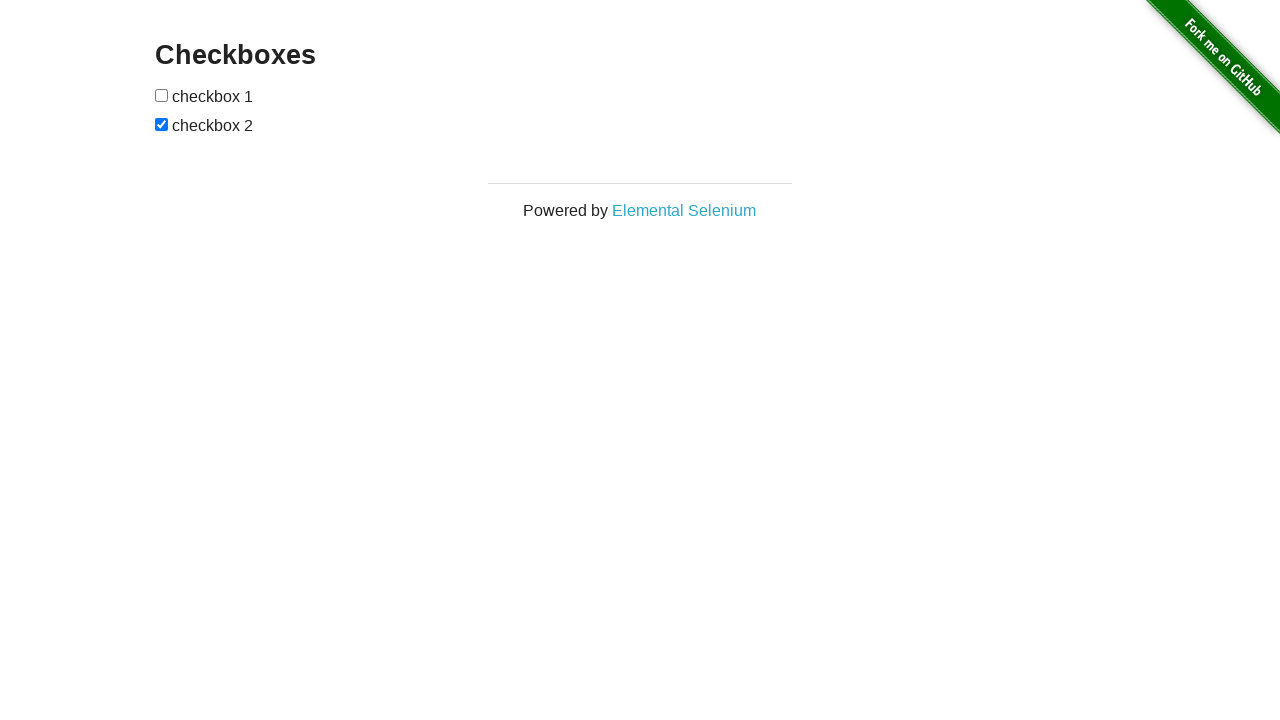

Waited for checkboxes to be present on the page
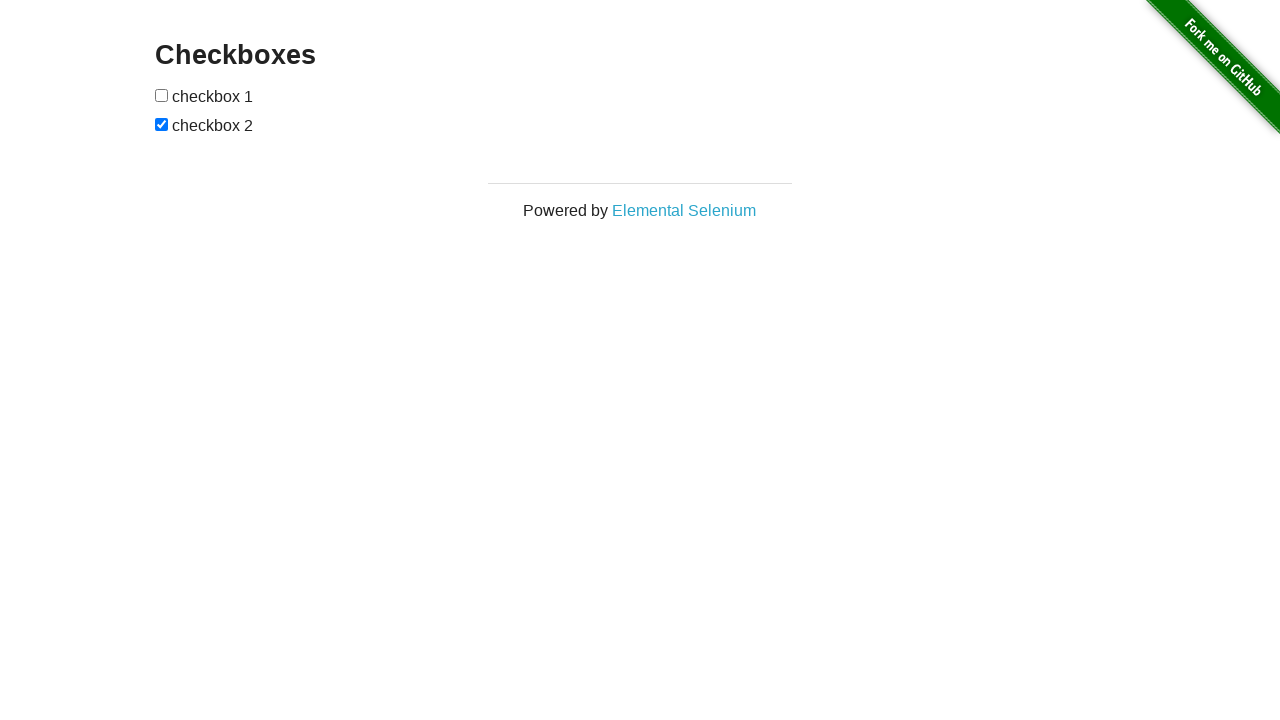

Located the first checkbox
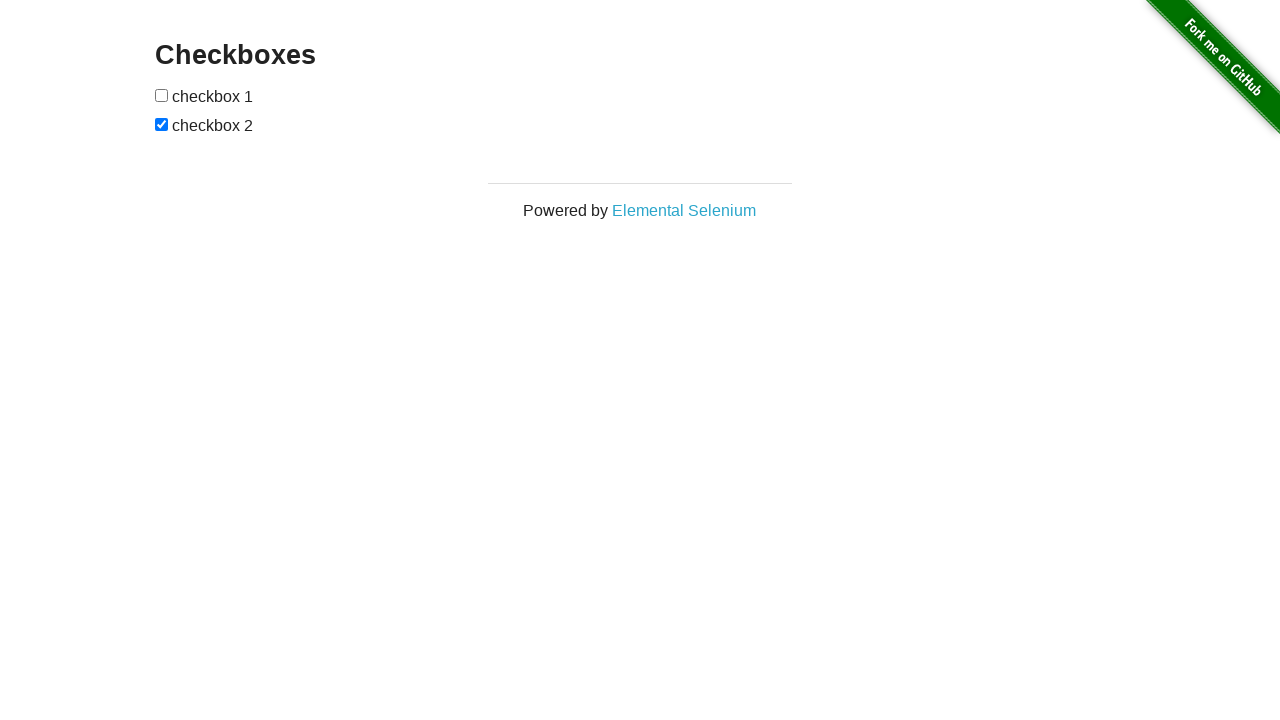

Located the second checkbox
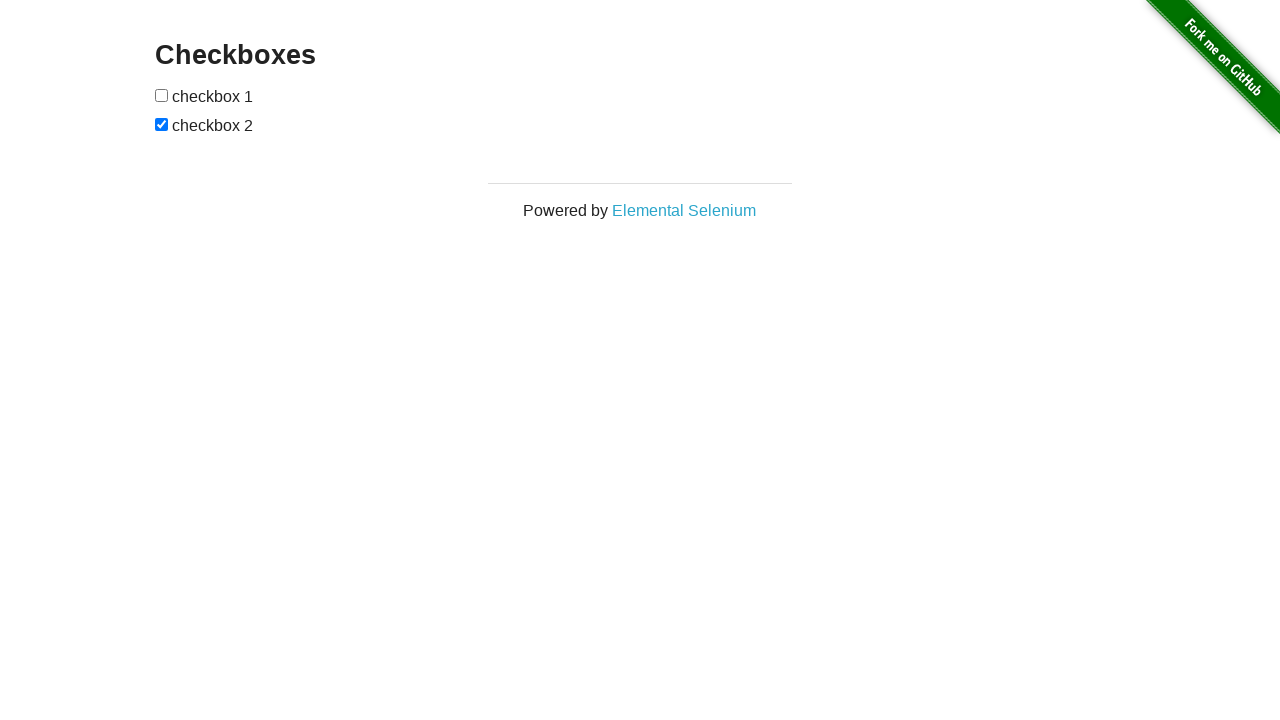

Clicked the first checkbox to select it at (162, 95) on (//input[@type='checkbox'])[1]
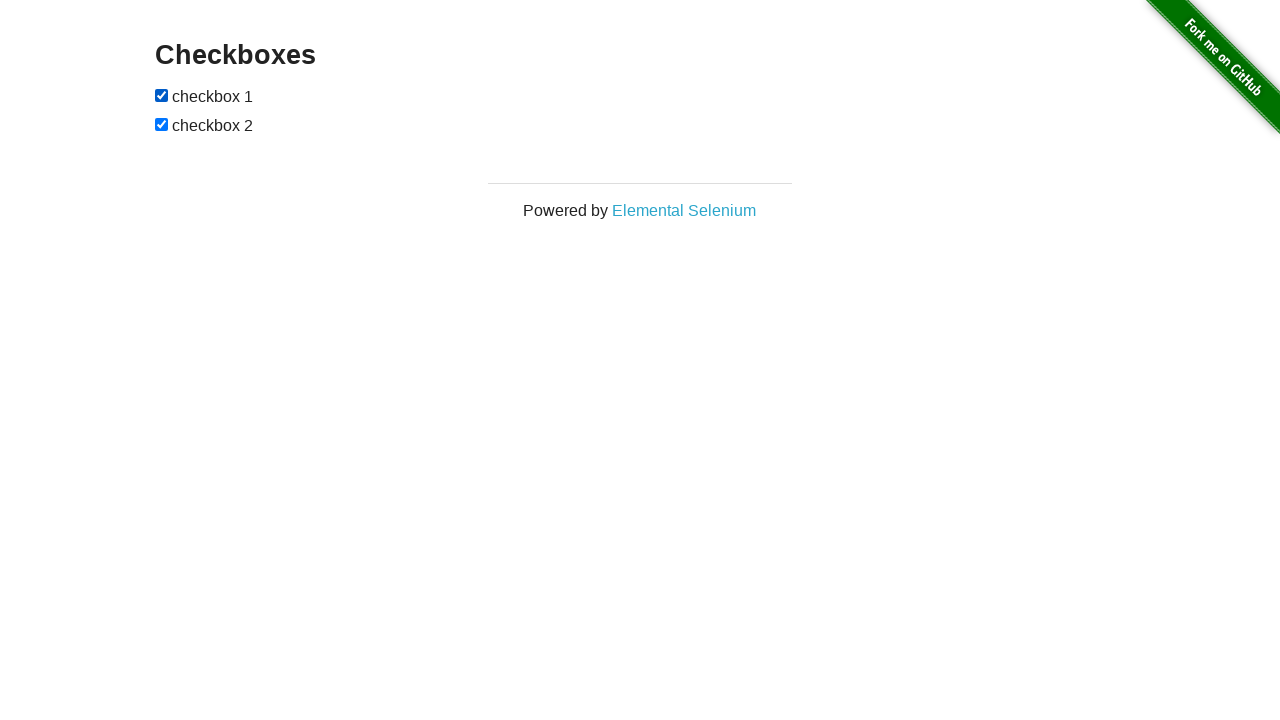

Second checkbox was already selected
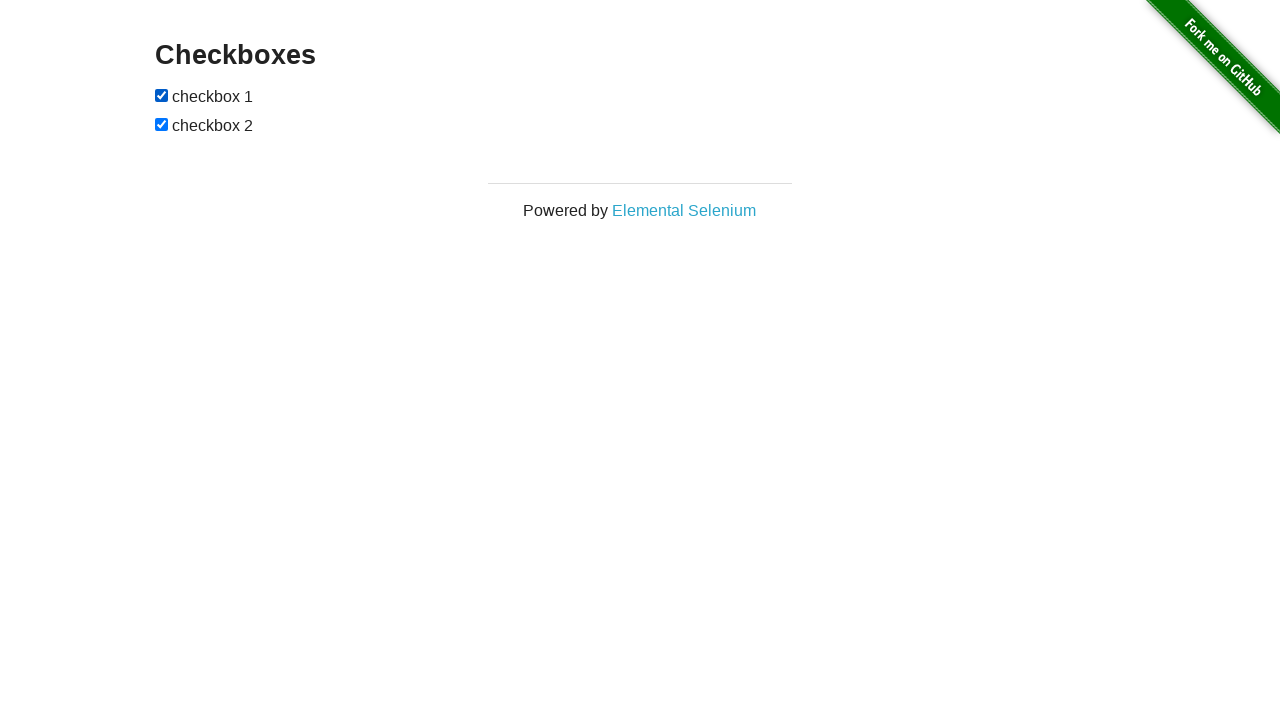

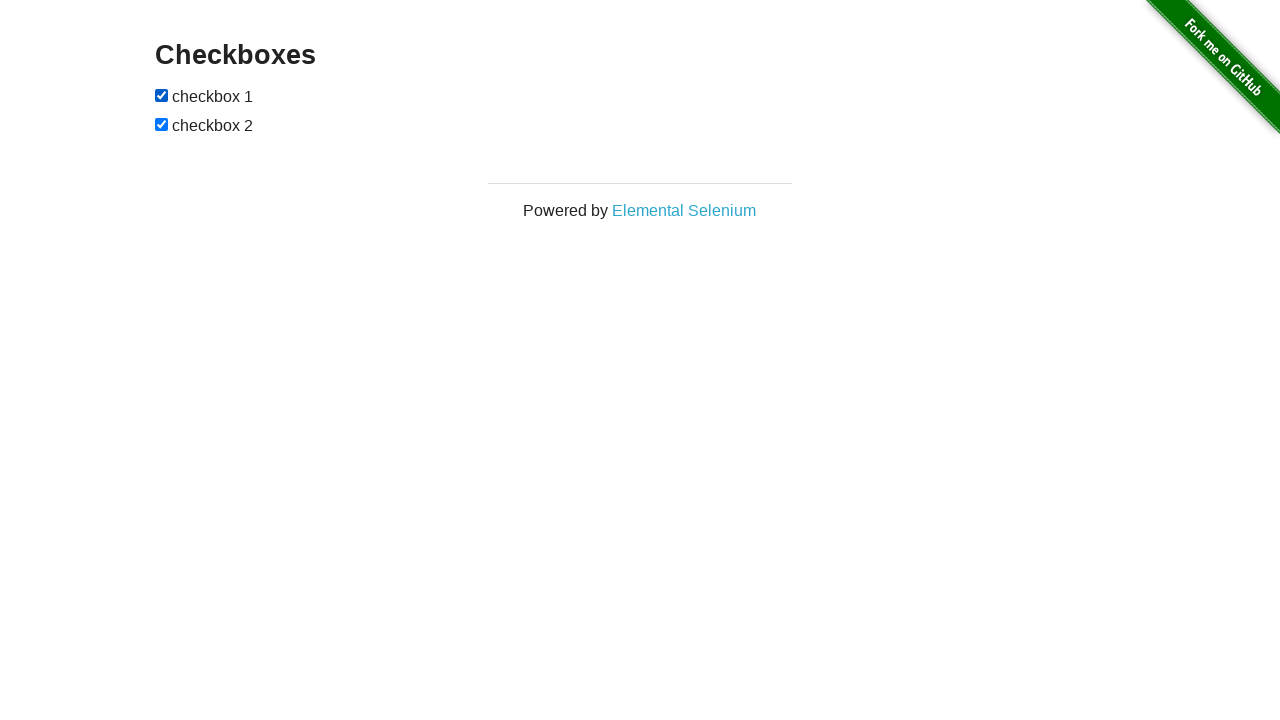